Tests file upload functionality by selecting a file and uploading it, then verifying the success message

Starting URL: https://the-internet.herokuapp.com/upload

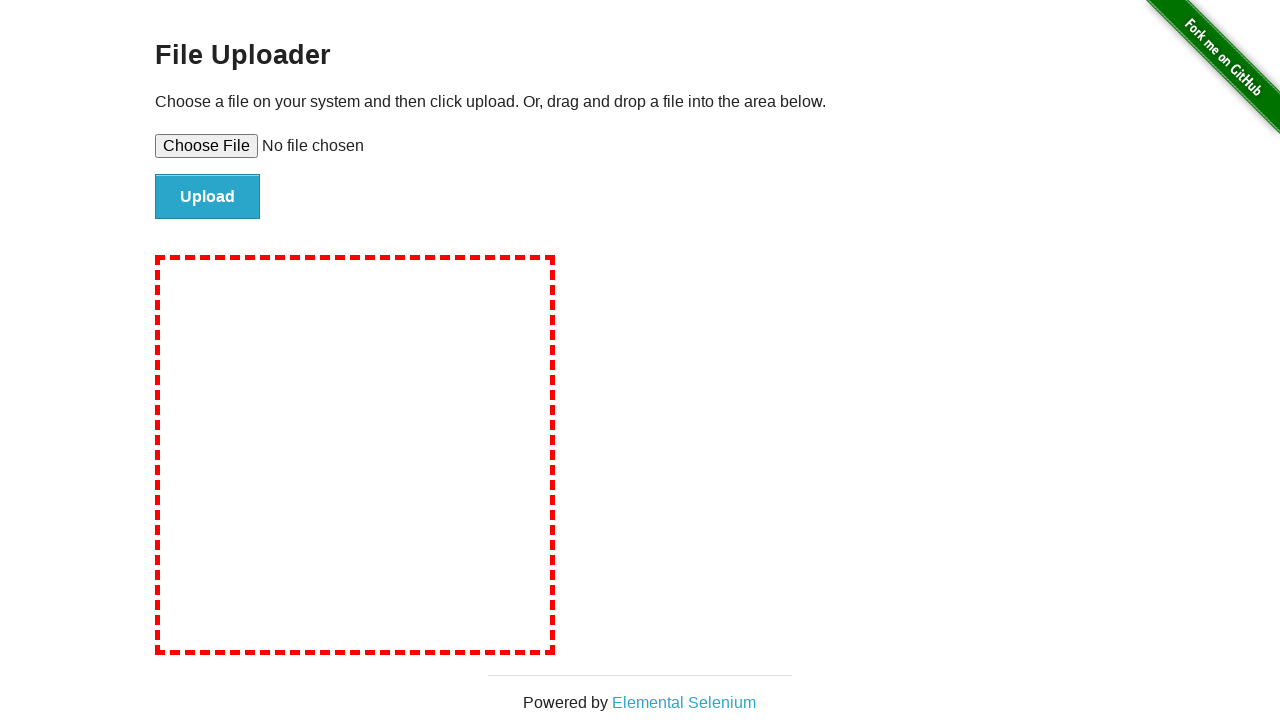

Created temporary test file for upload
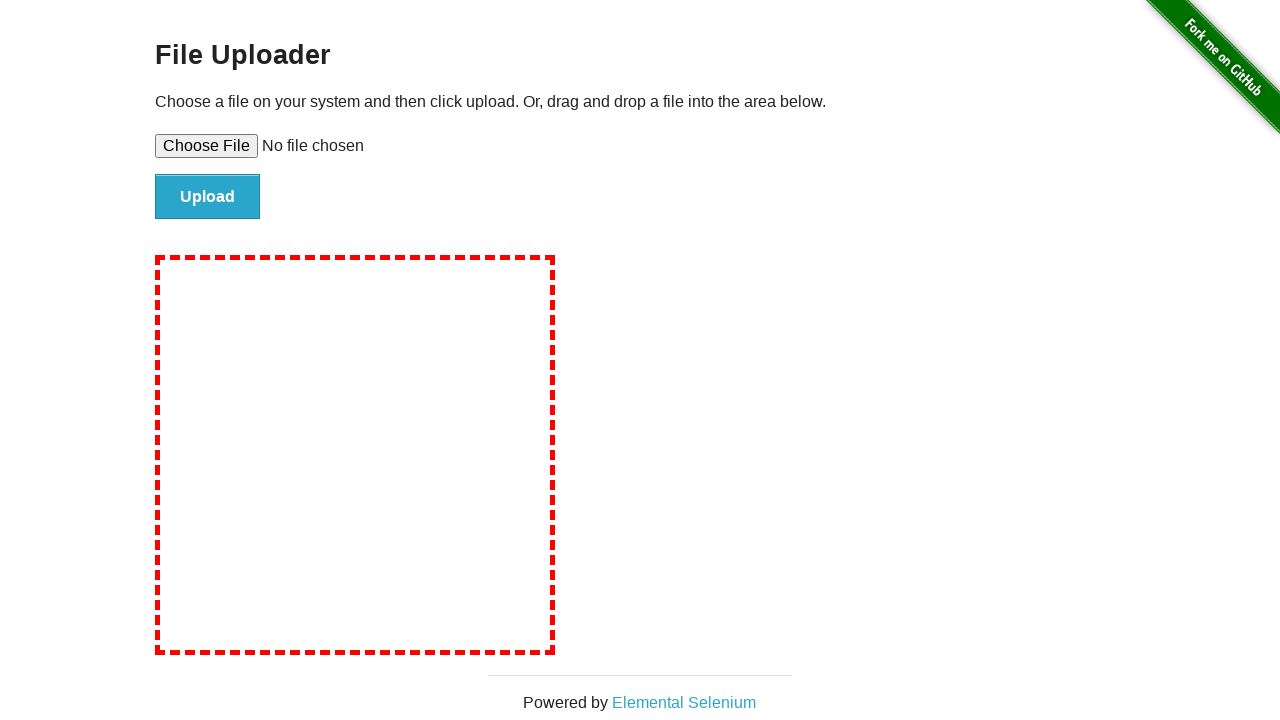

Selected file for upload using file input field
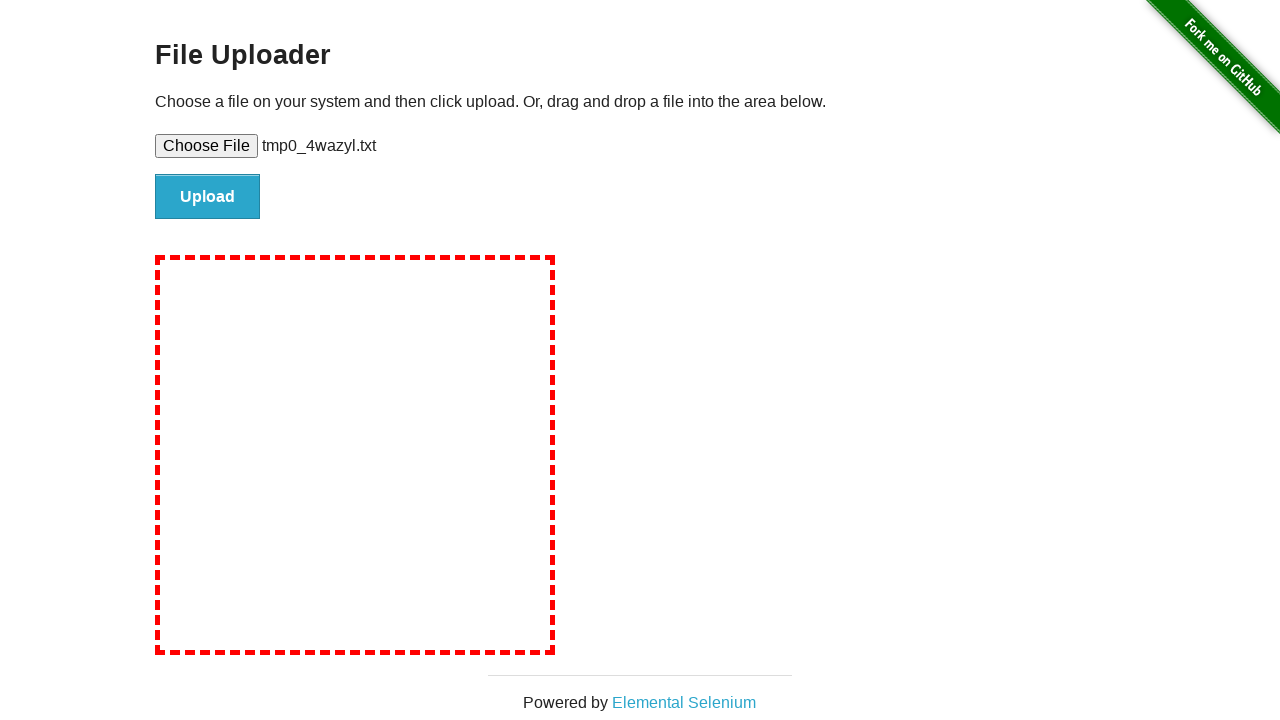

Clicked the upload button to submit the file at (208, 197) on #file-submit
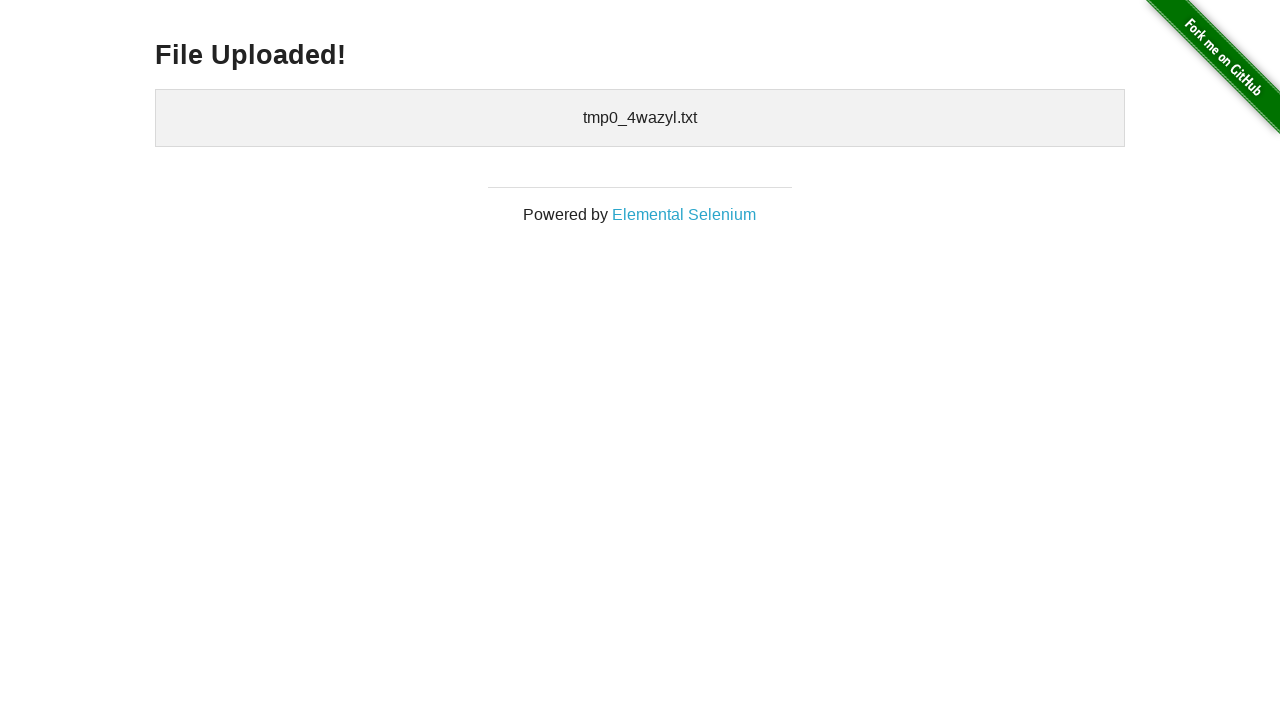

File upload success message appeared
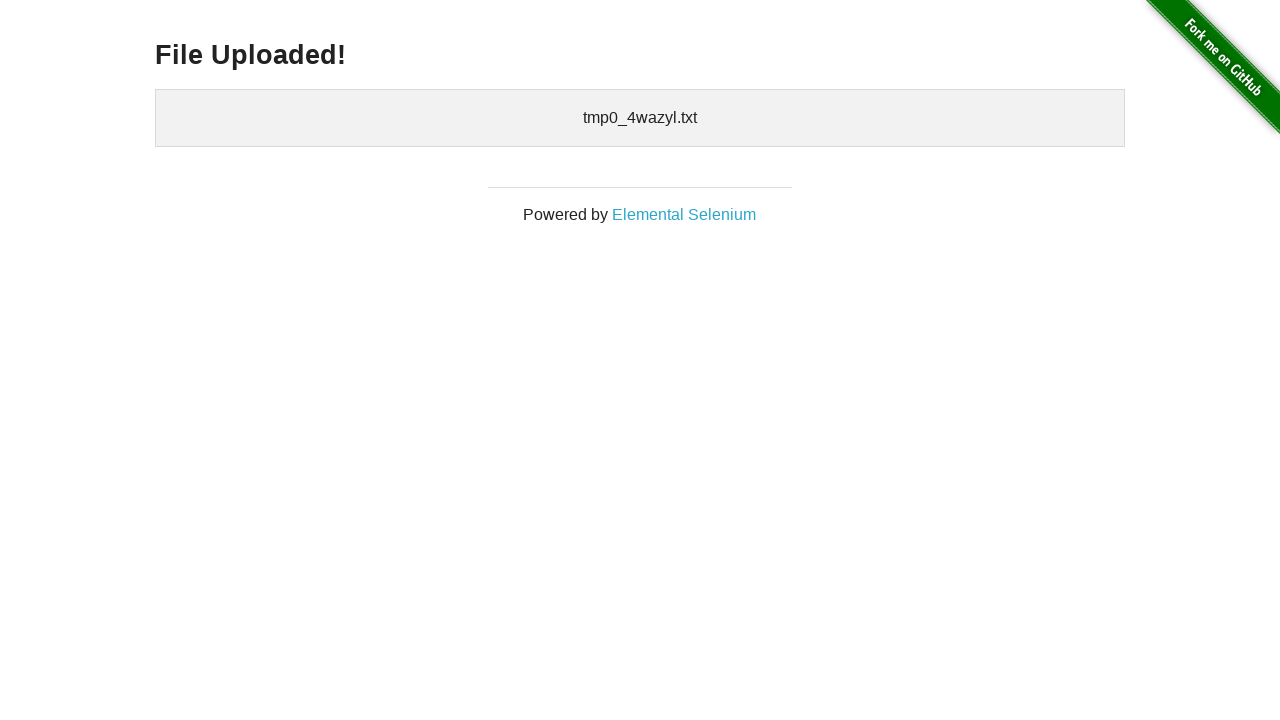

Cleaned up temporary test file
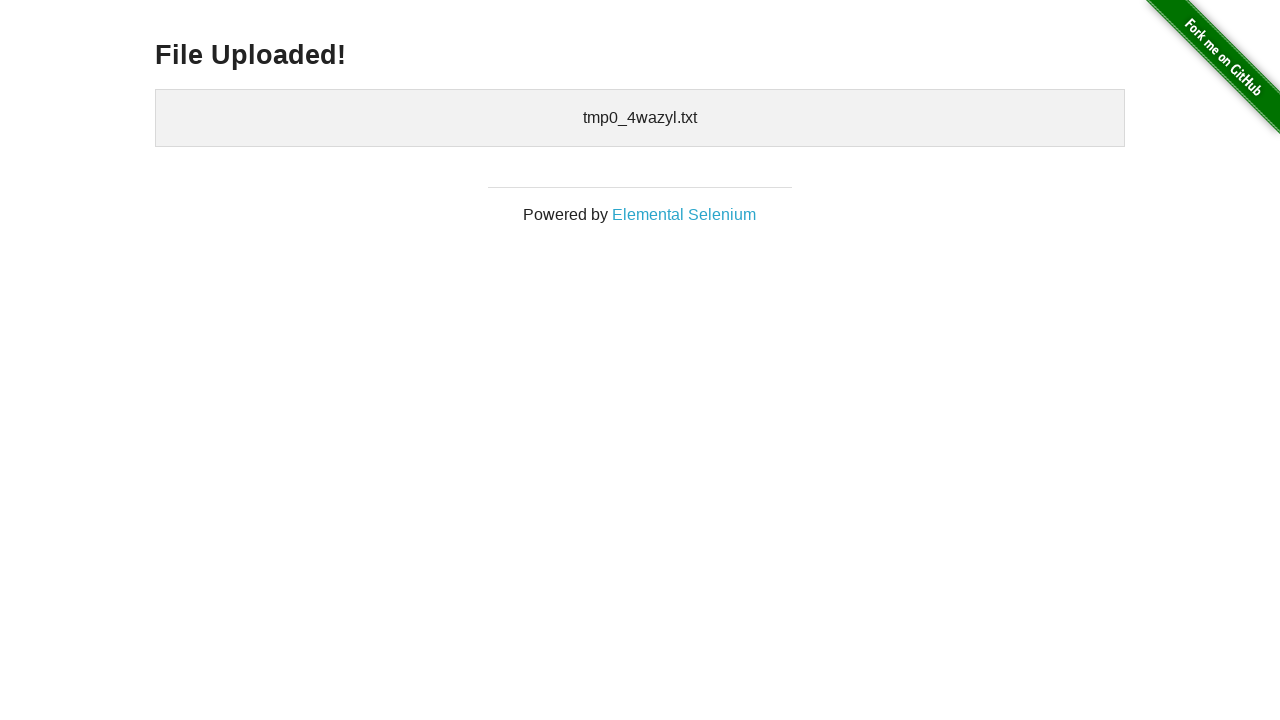

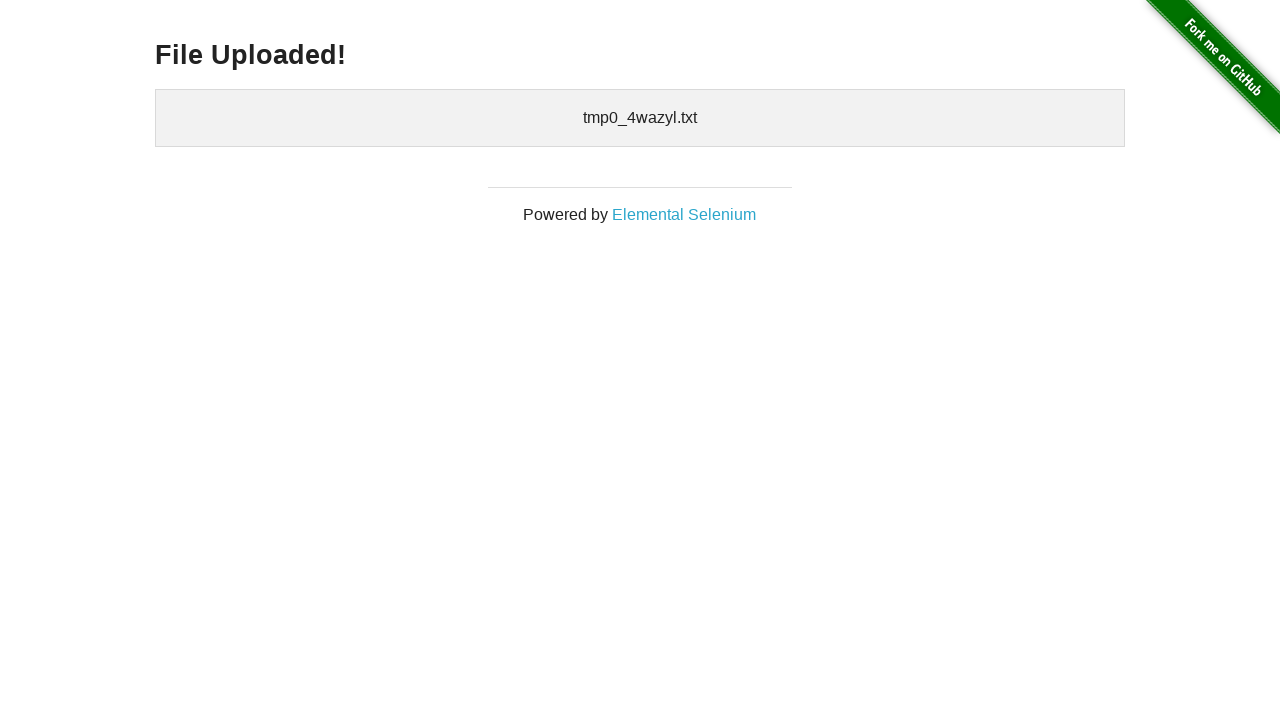